Navigates to the Alert documentation page and verifies the h1 heading is present

Starting URL: https://flowbite-svelte.com/docs/components/alert

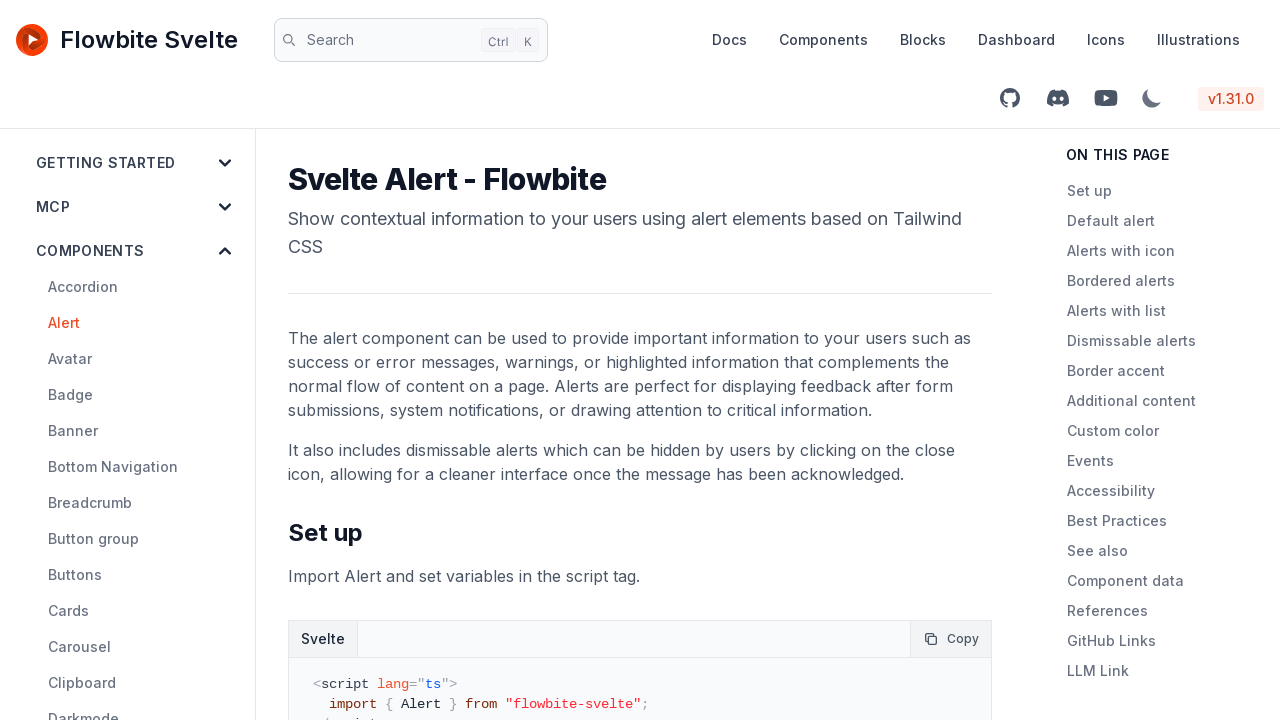

Navigated to Alert documentation page
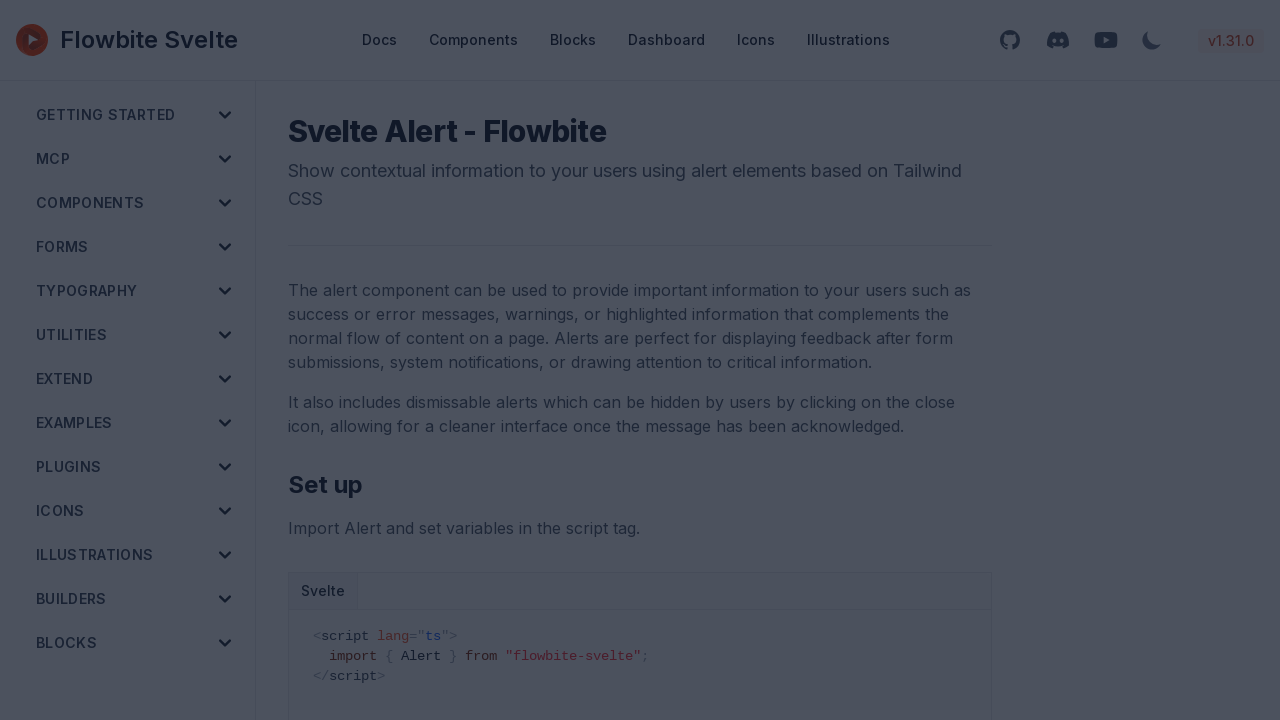

h1 heading loaded and is present on the page
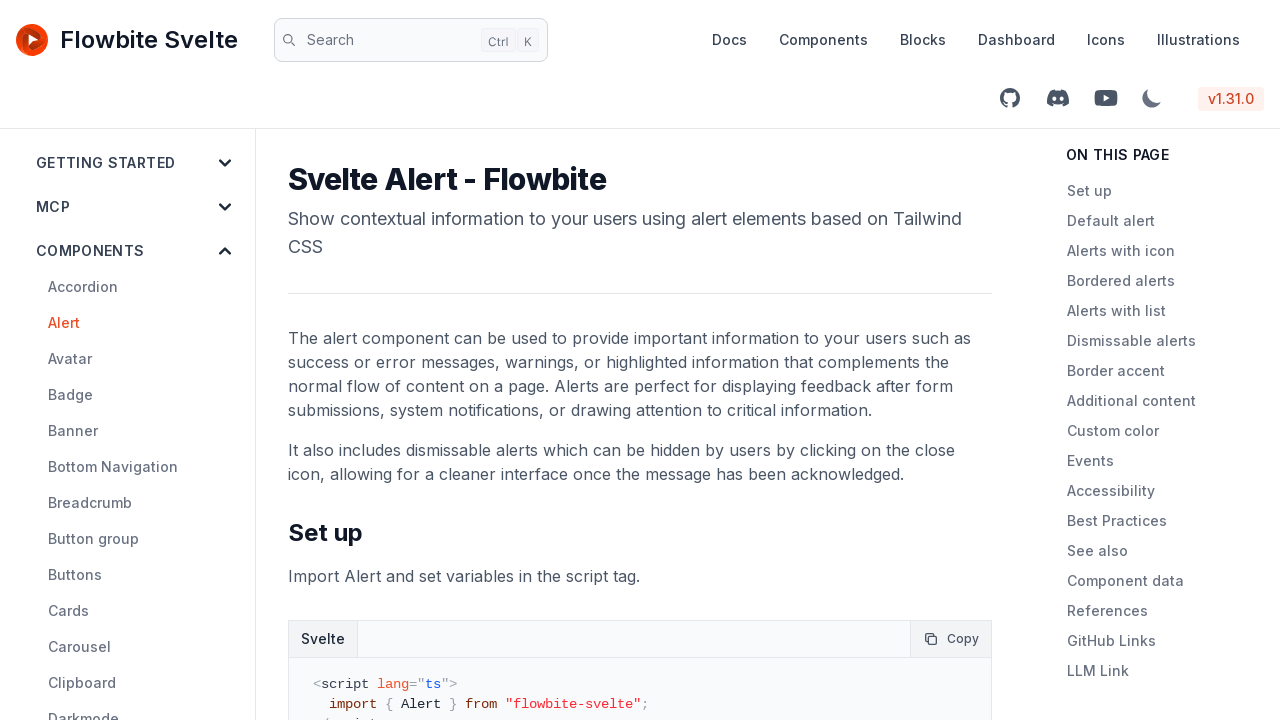

Verified that h1 heading is present
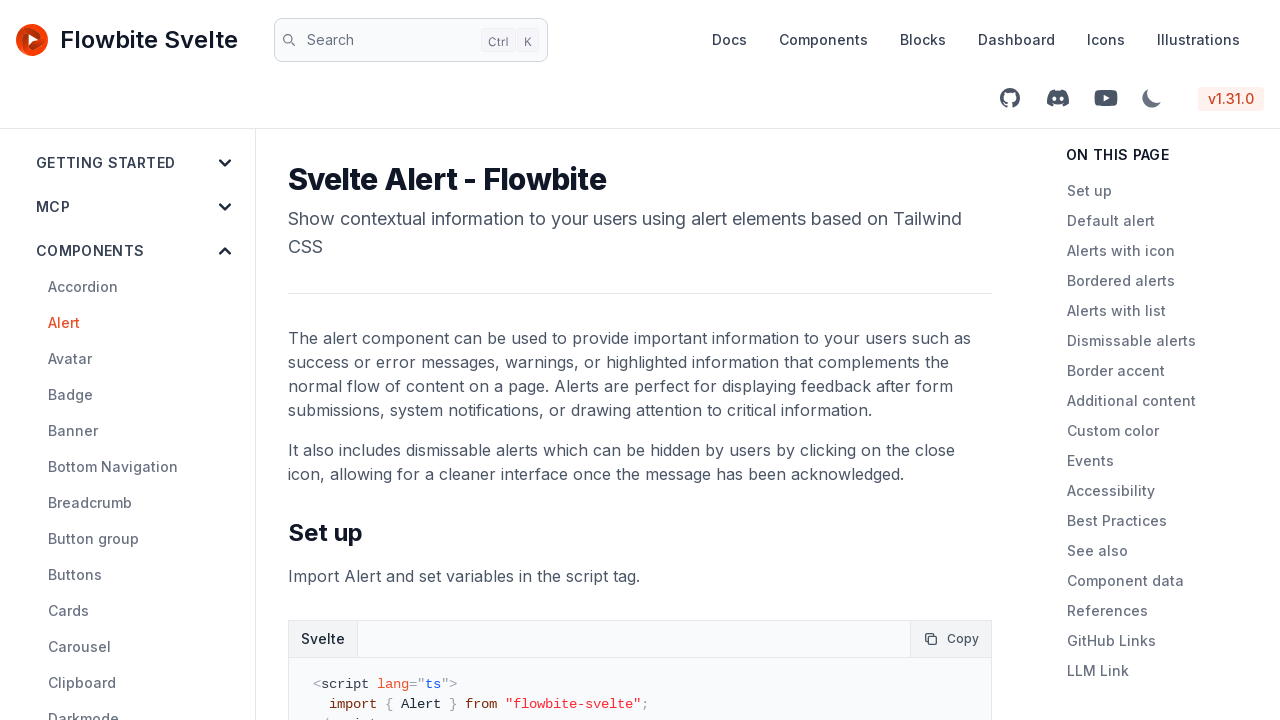

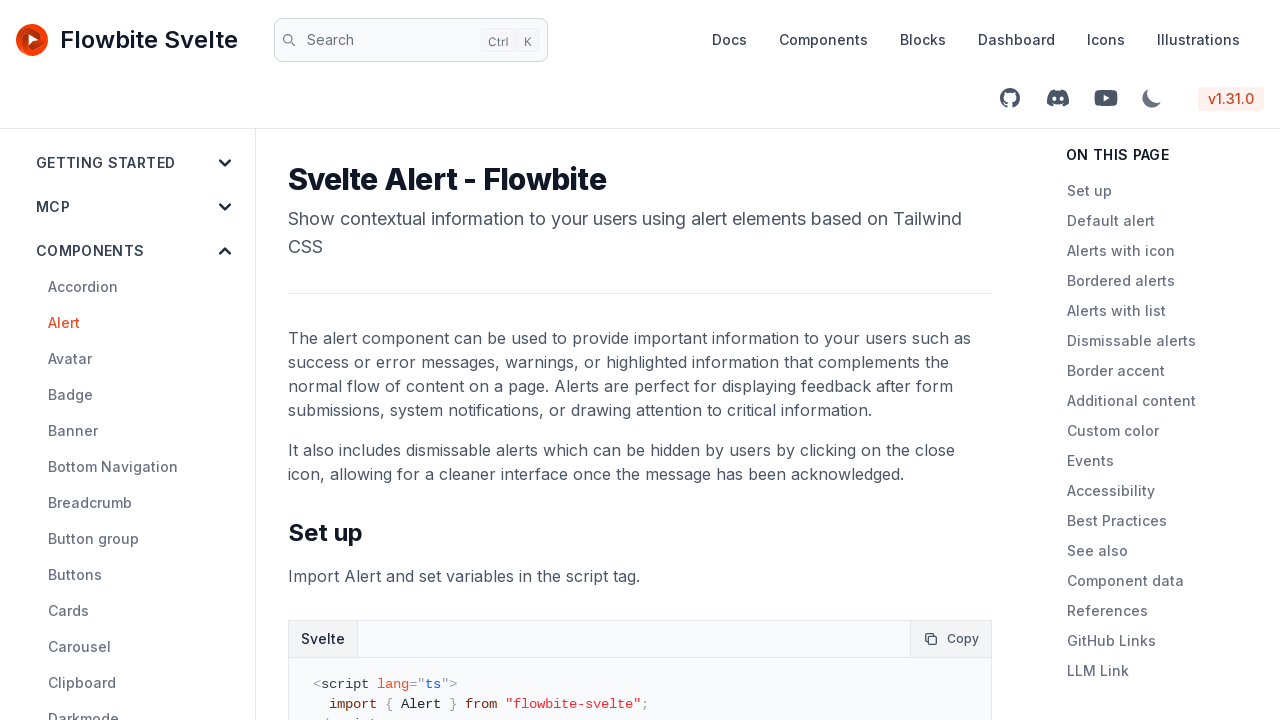